Tests checkbox selection, radio button selection, and hide/show functionality on an automation practice page

Starting URL: https://www.rahulshettyacademy.com/AutomationPractice/

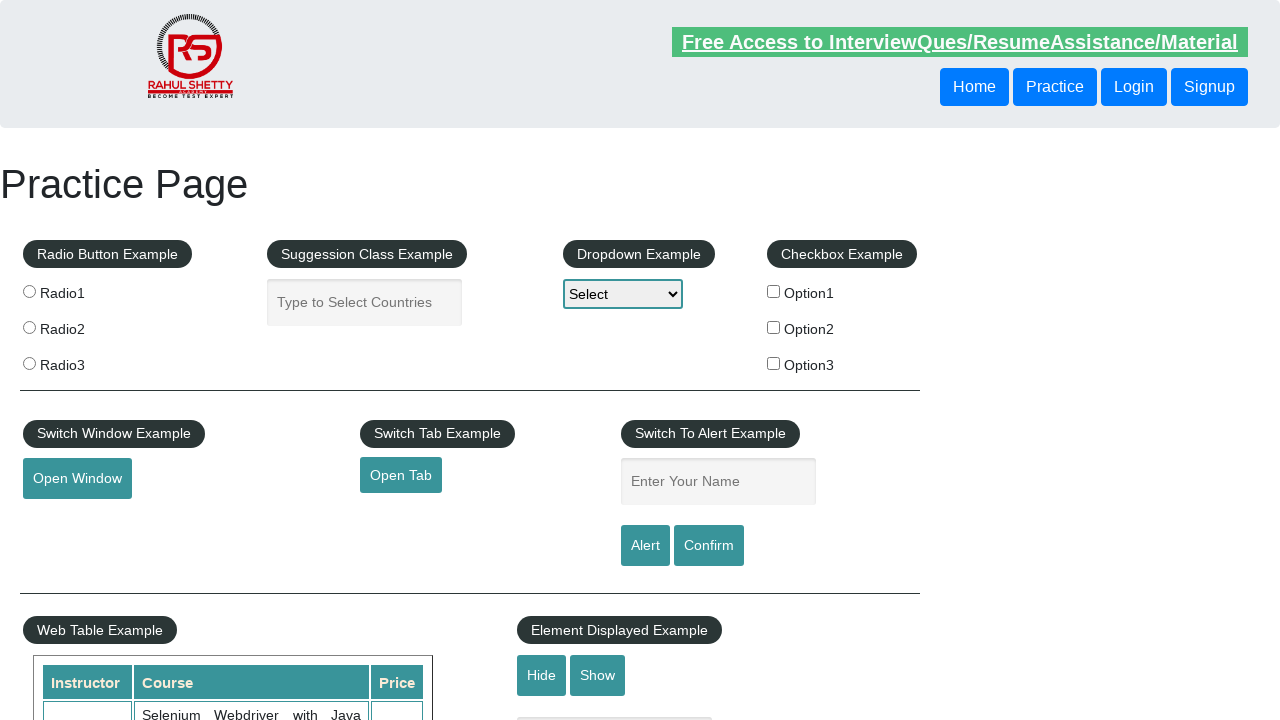

Scrolled browser window down by 500 pixels
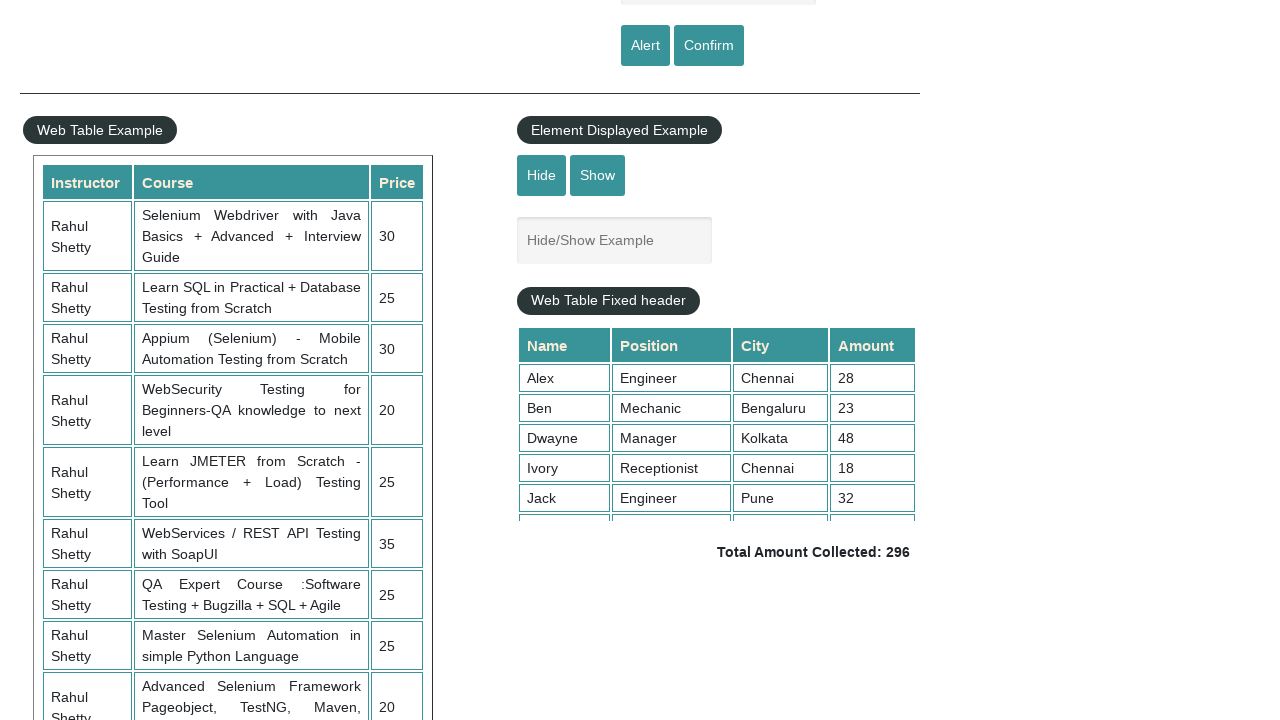

Waited 3 seconds for scroll to complete
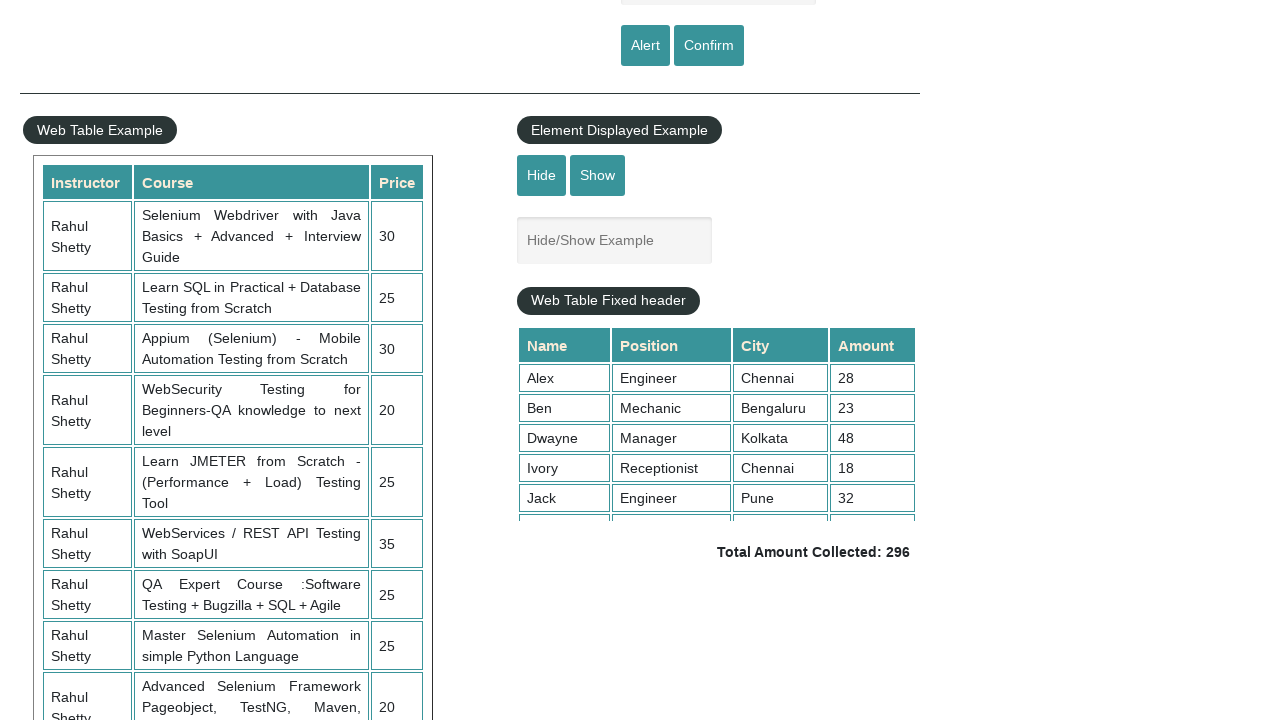

Scrolled within the fixed header table to position 5000
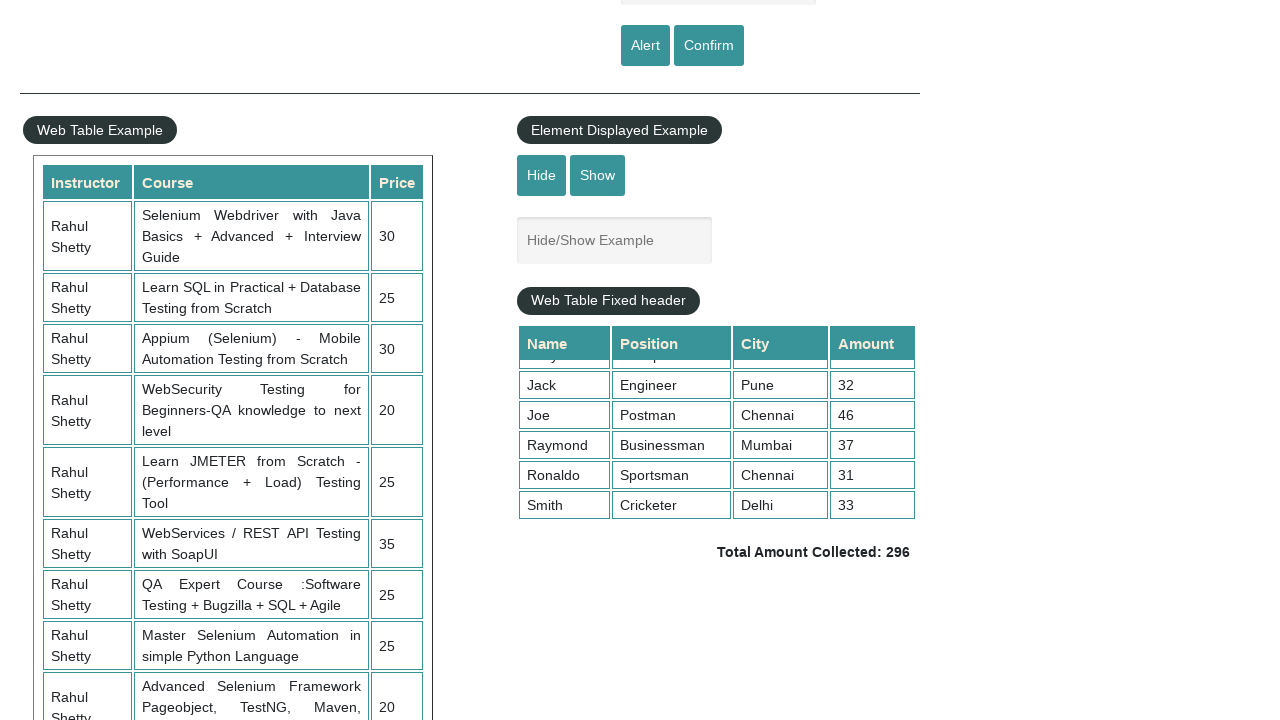

Retrieved all values from the 4th column of the table
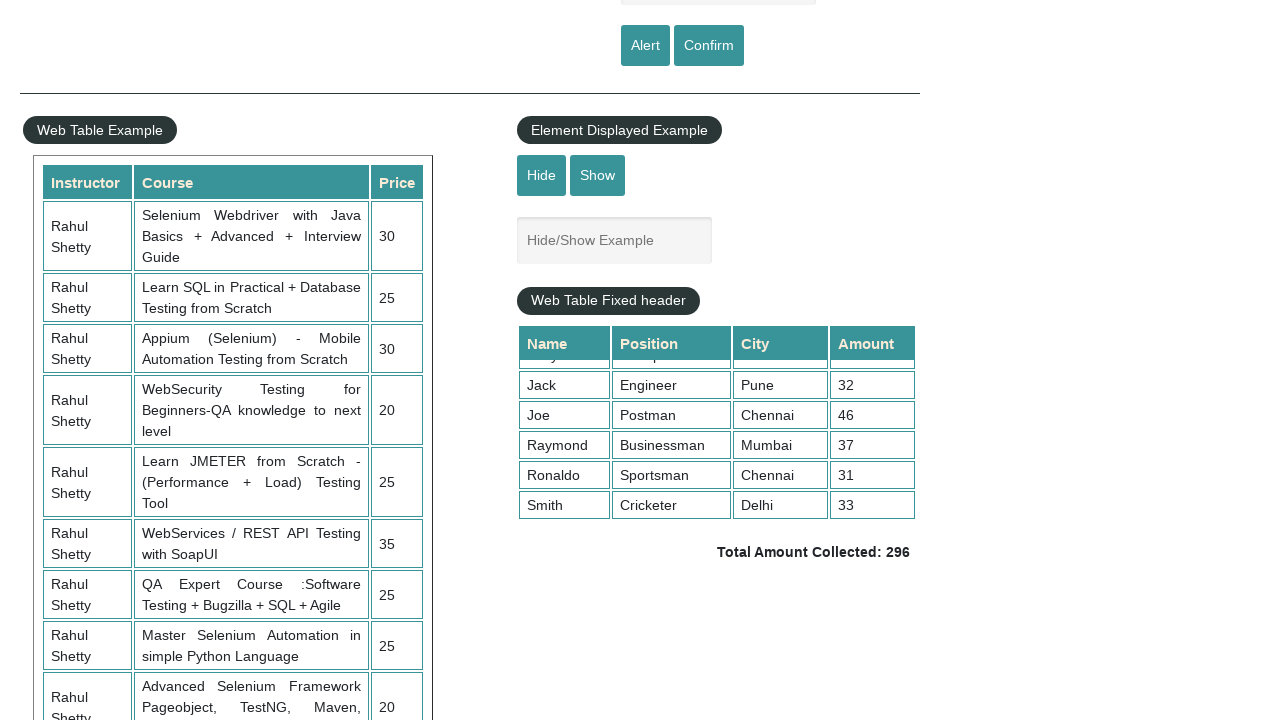

Calculated sum of column values: 296
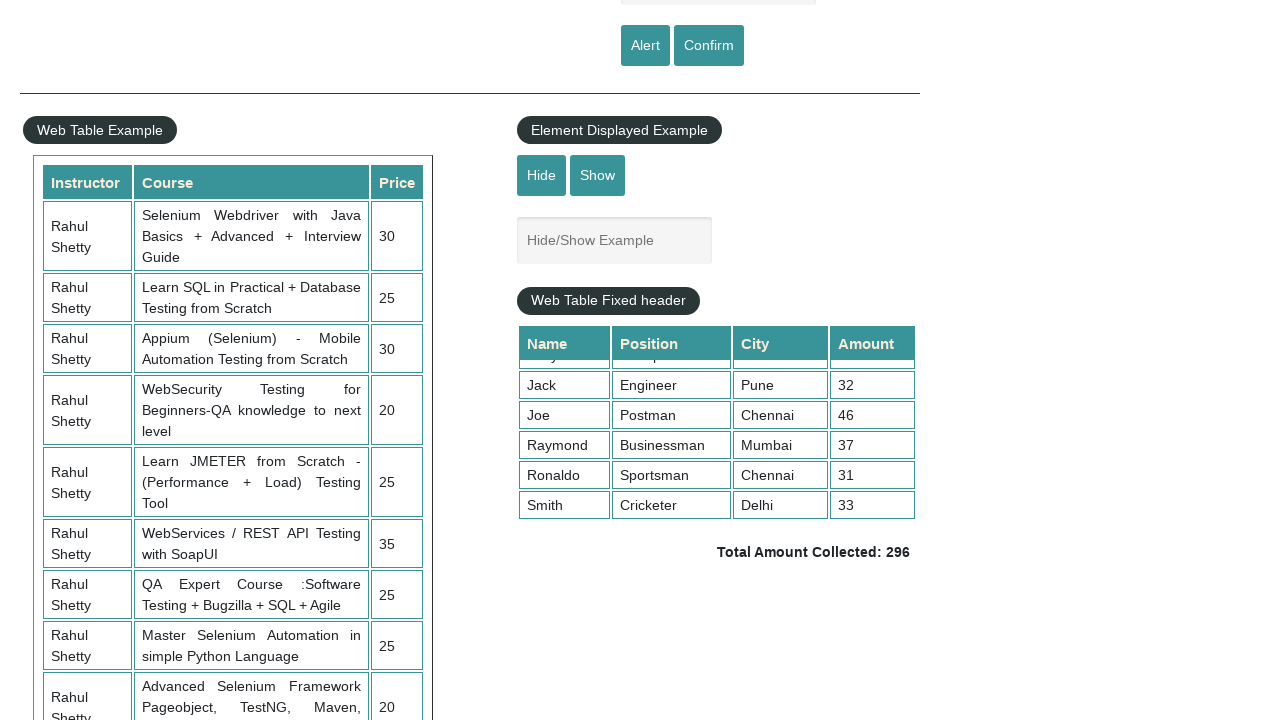

Set expected sum to 296
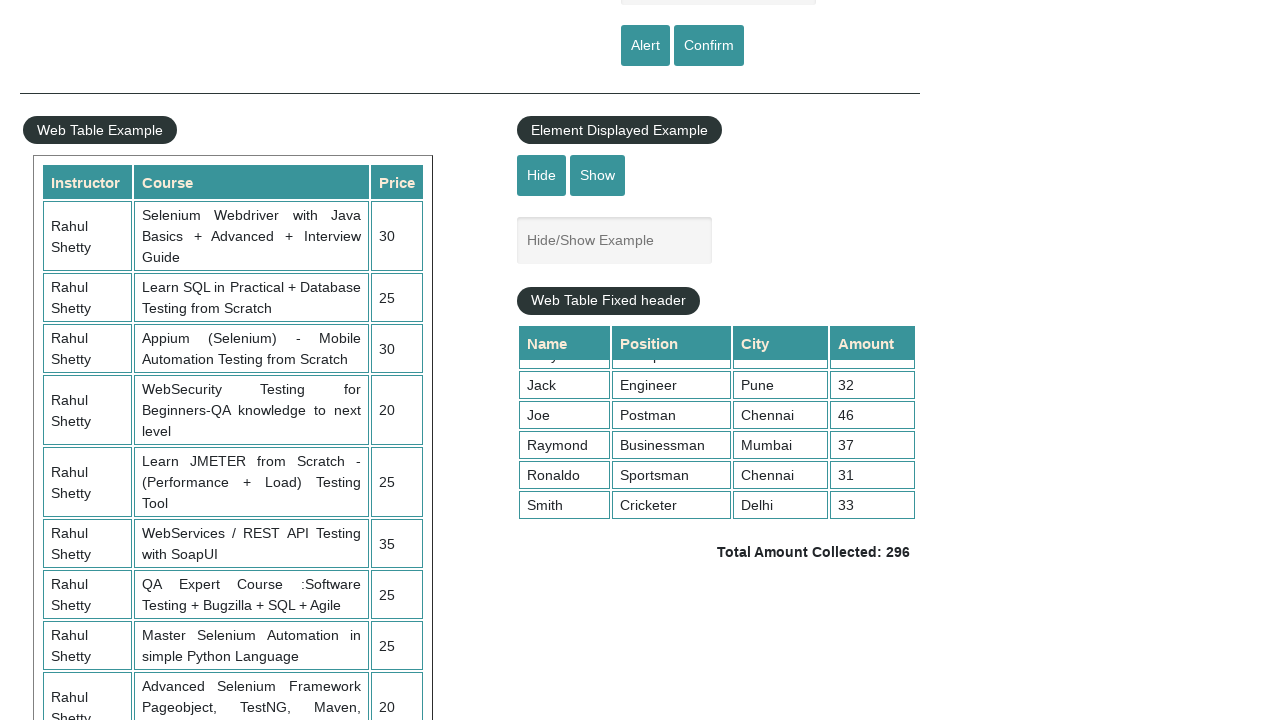

Verified calculated sum (296) matches expected sum (296)
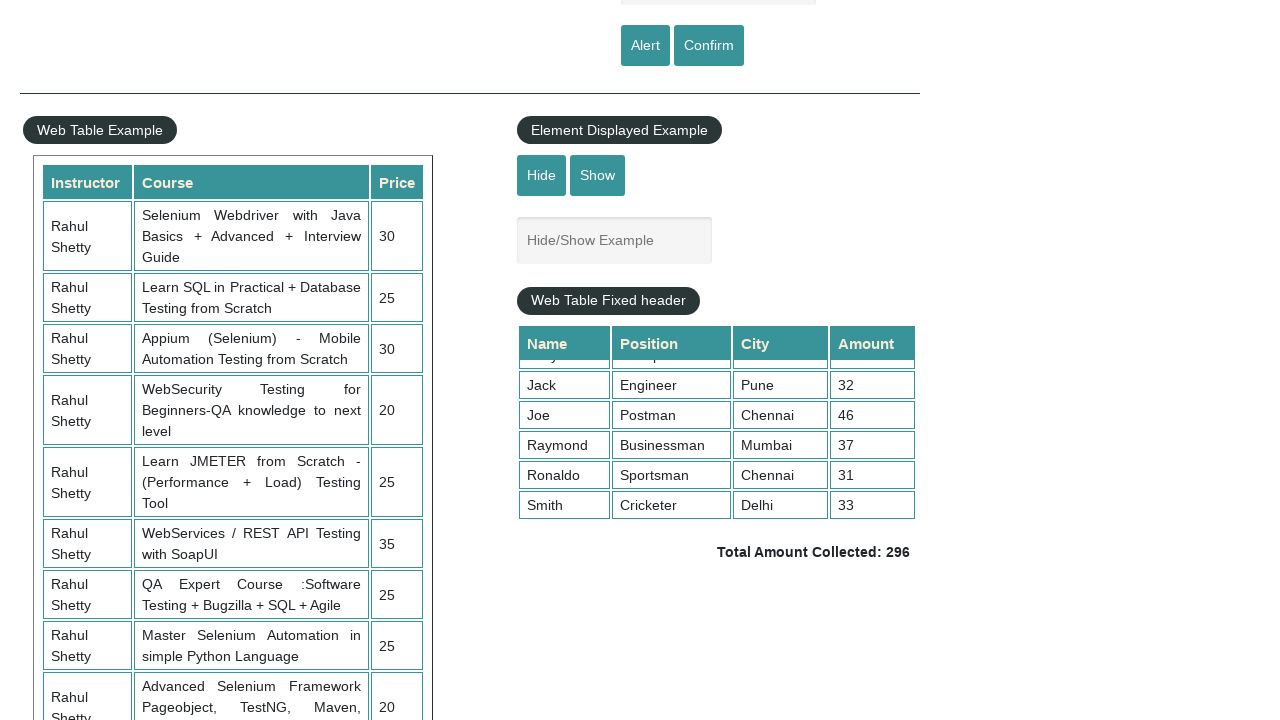

Retrieved displayed total amount from page
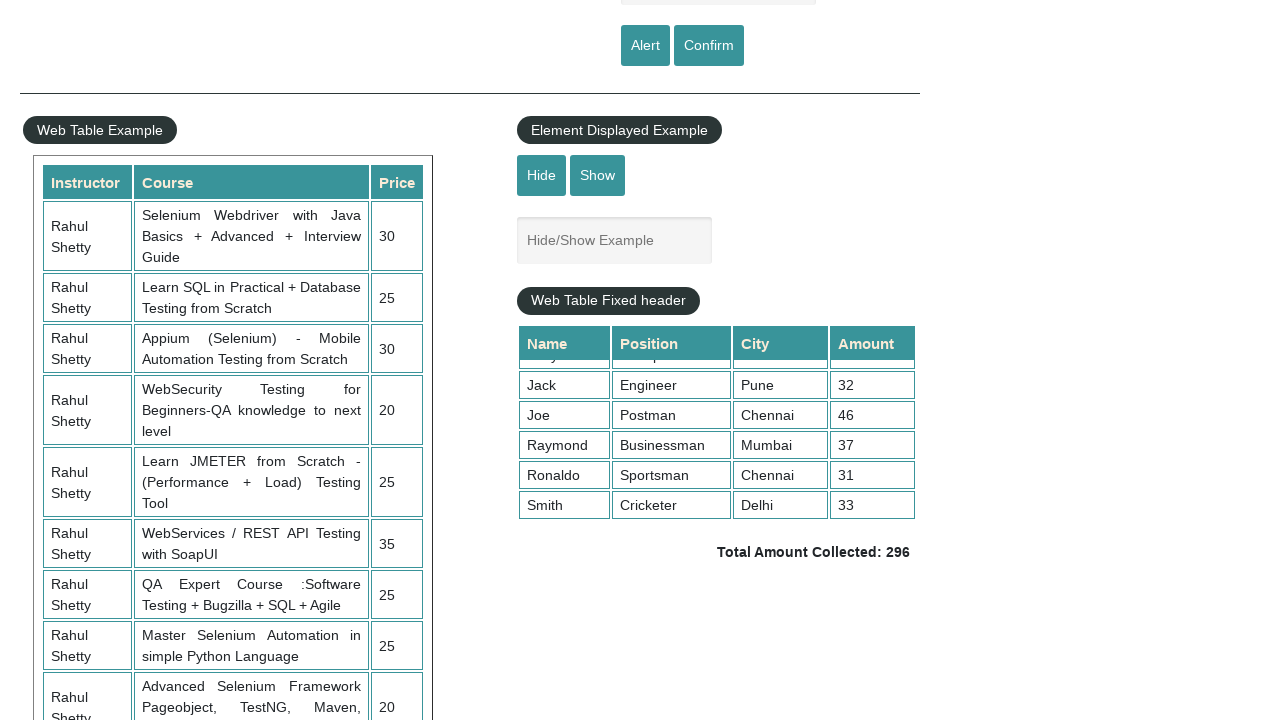

Parsed displayed total value: 296
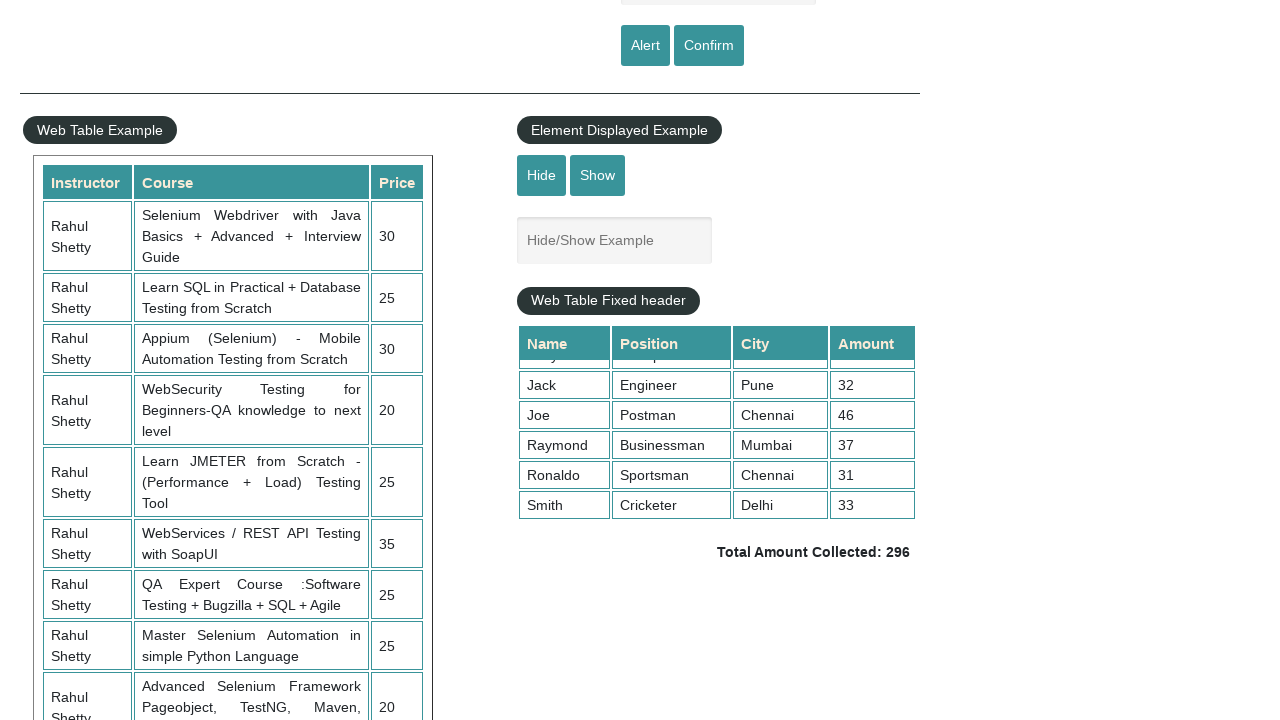

Verified displayed total (296) matches expected sum (296)
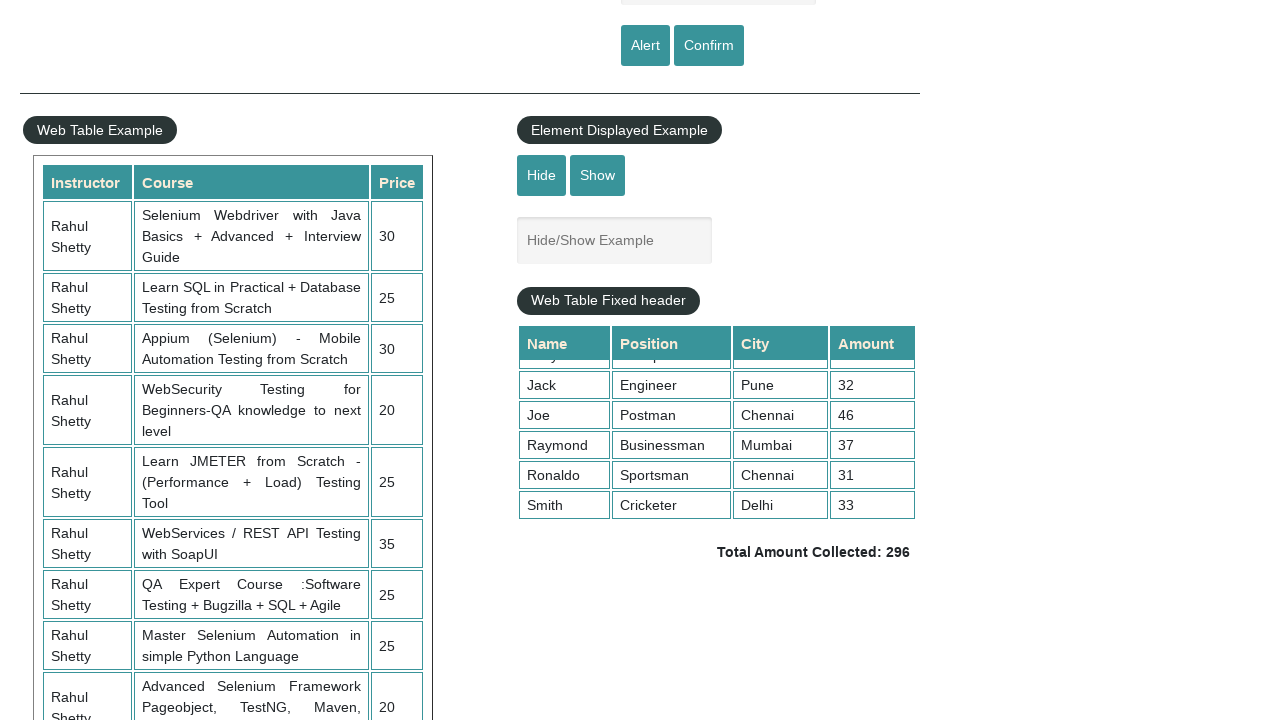

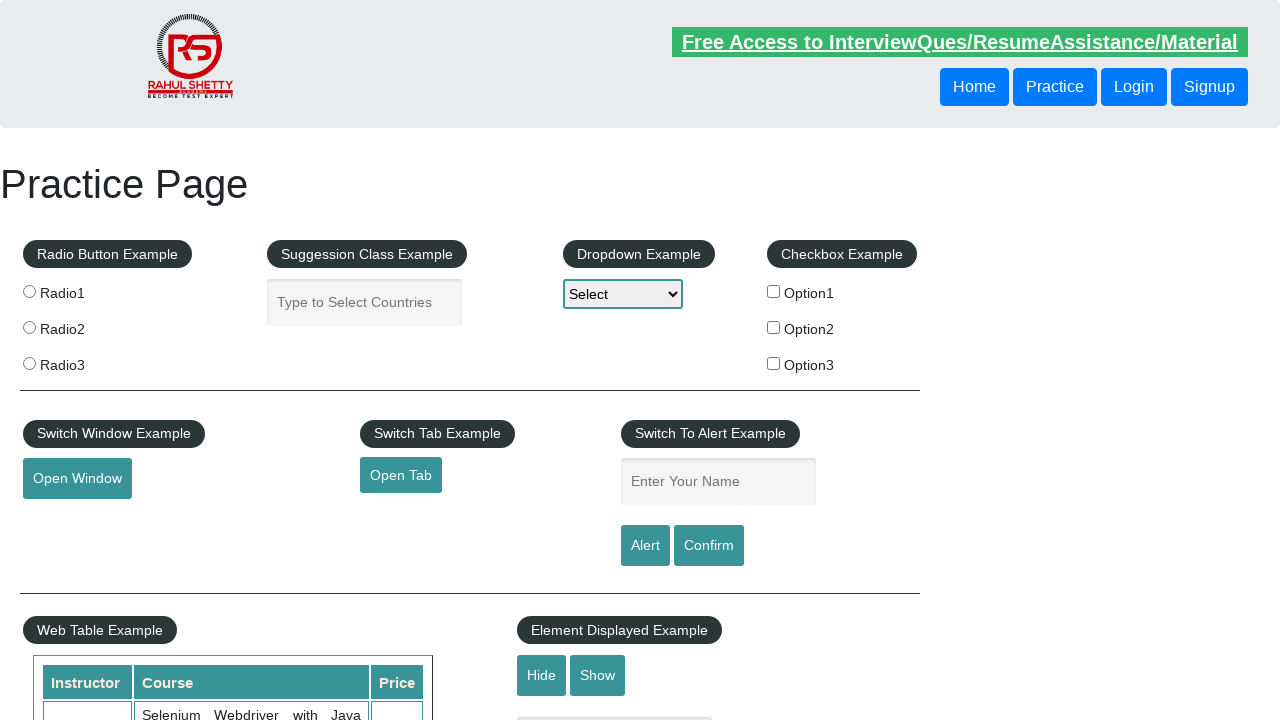